Tests the Korean stock exchange (KIND) public offering price comparison page by setting a date range filter, submitting the search, waiting for results to load, and navigating to the next page of results.

Starting URL: https://kind.krx.co.kr/listinvstg/pubprcCmpStkprcByIssue.do?method=pubprcCmpStkprcByIssueMain

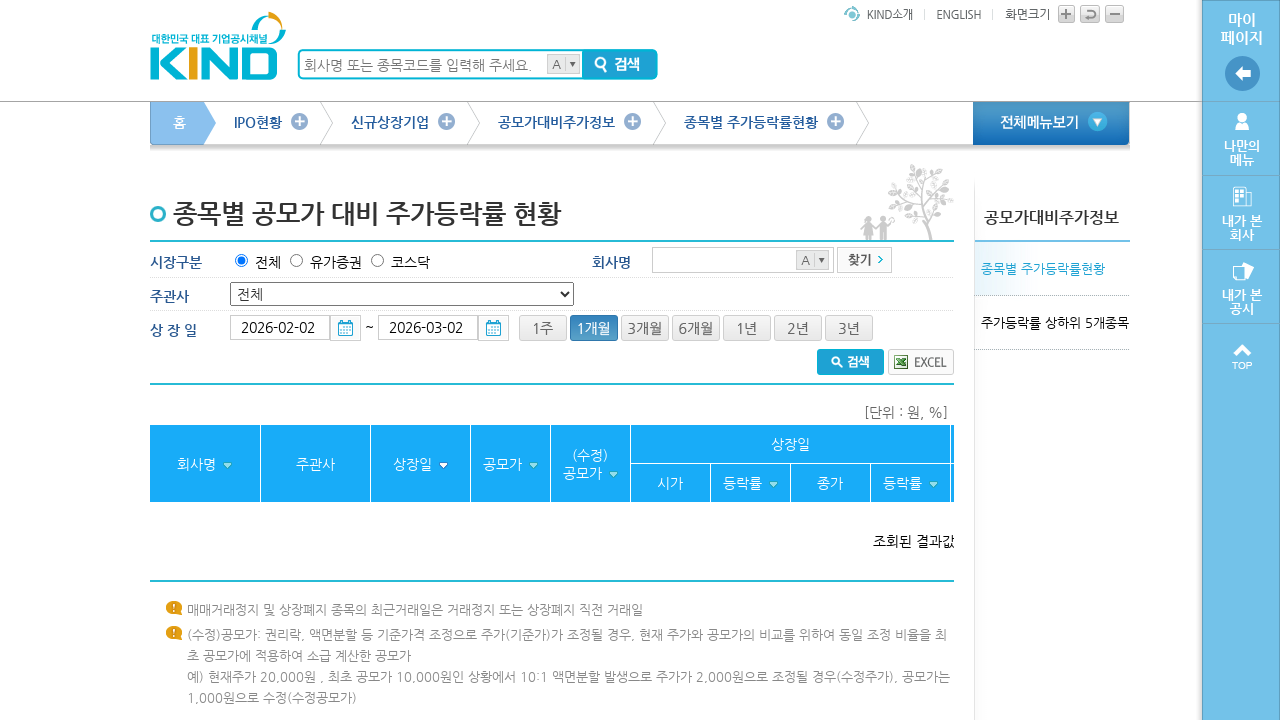

Page loaded and network idle reached
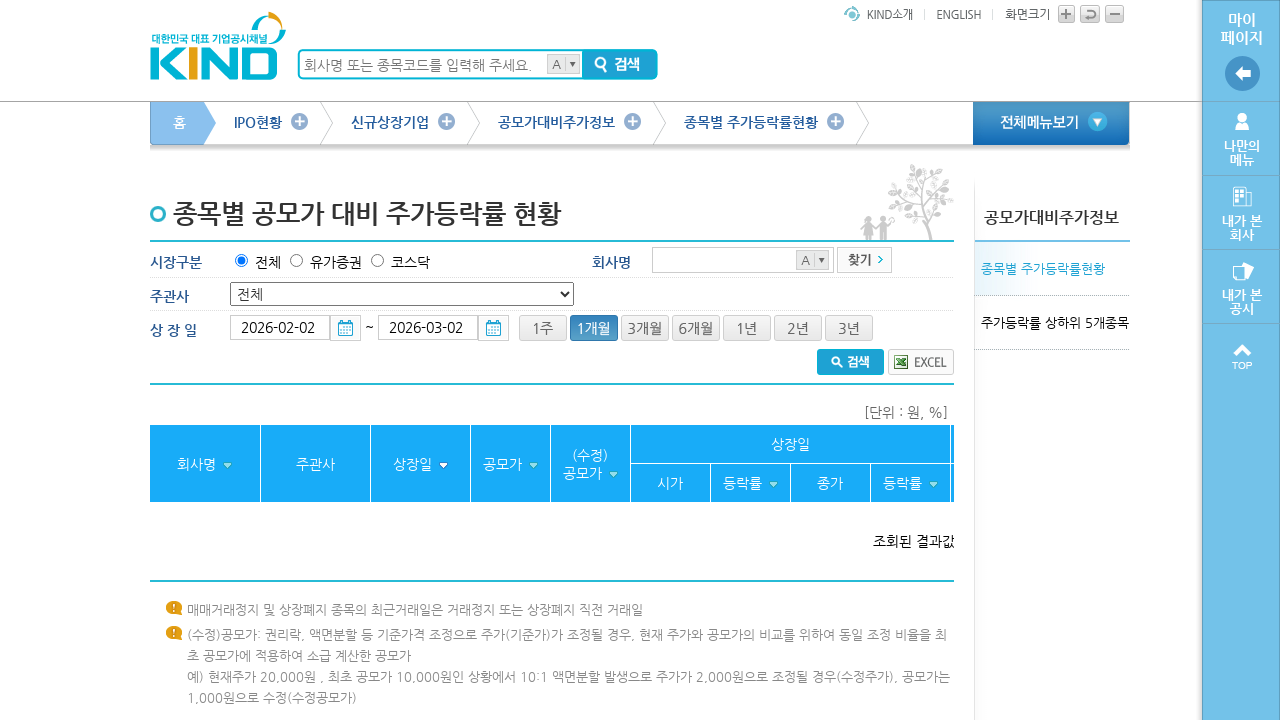

Clicked on start date input field (#fromDate) with triple click to select all at (280, 328) on #fromDate
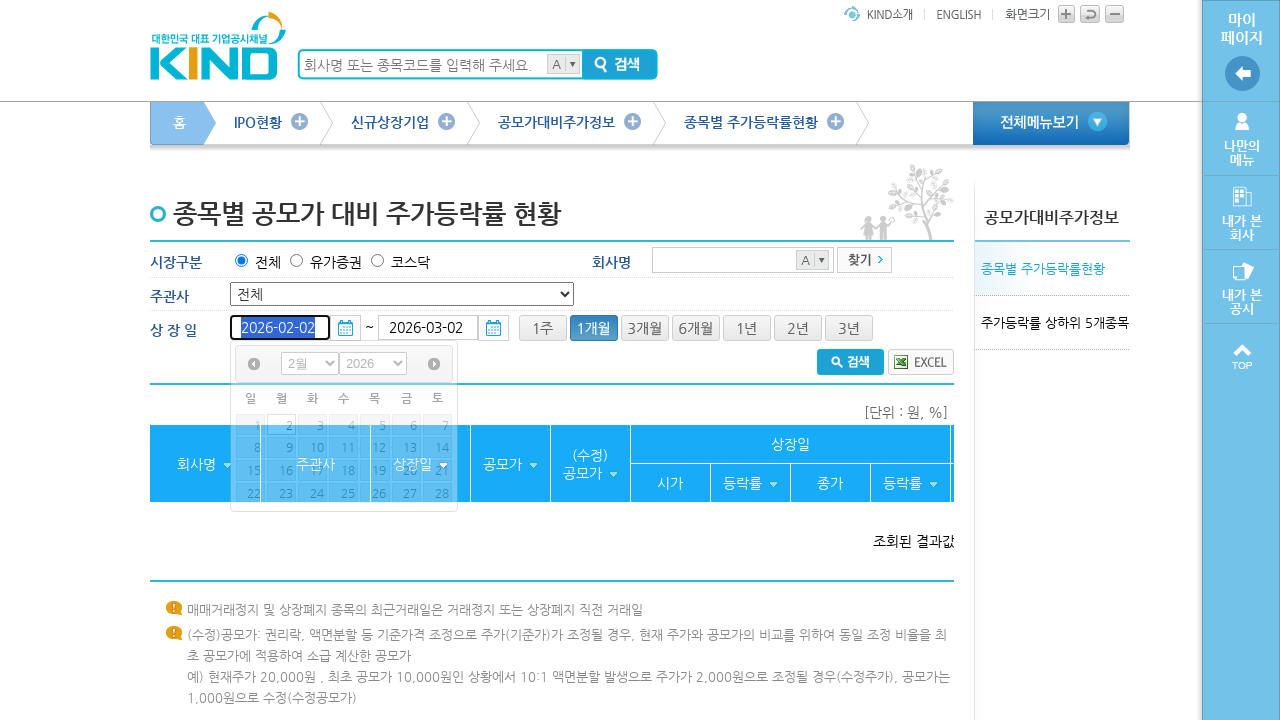

Waited 1 second for UI to settle
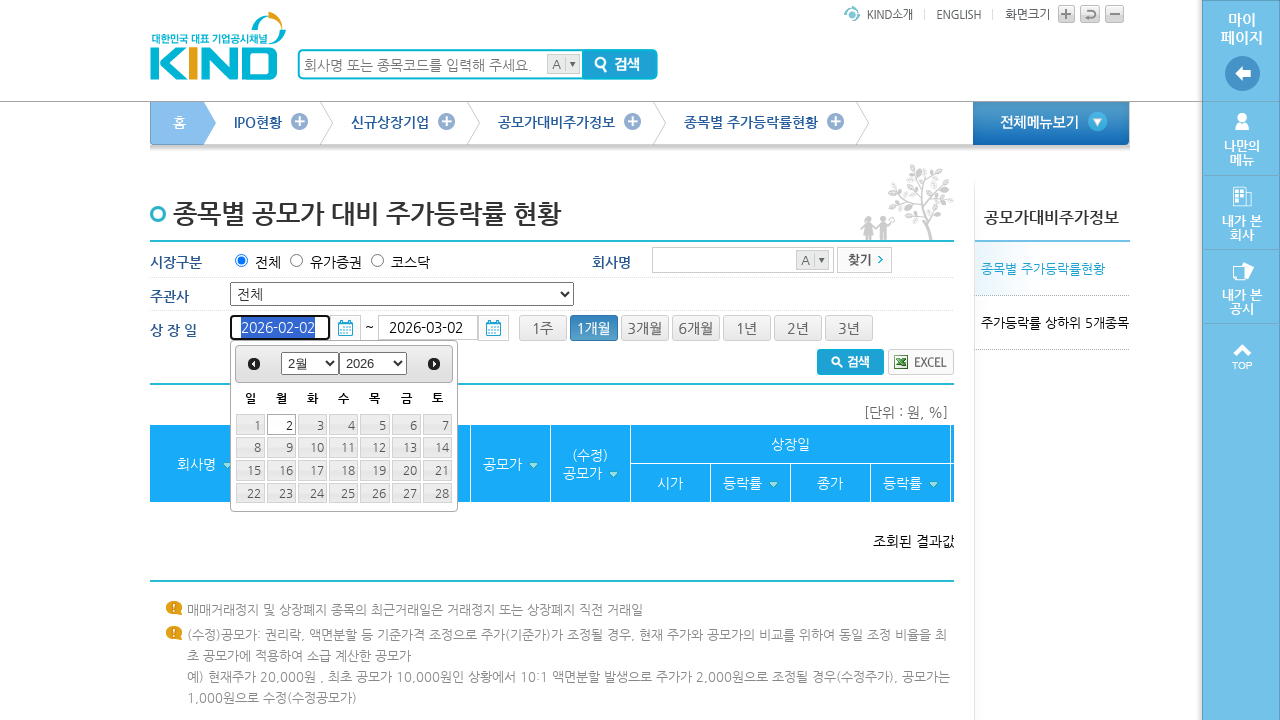

Cleared start date input field on #fromDate
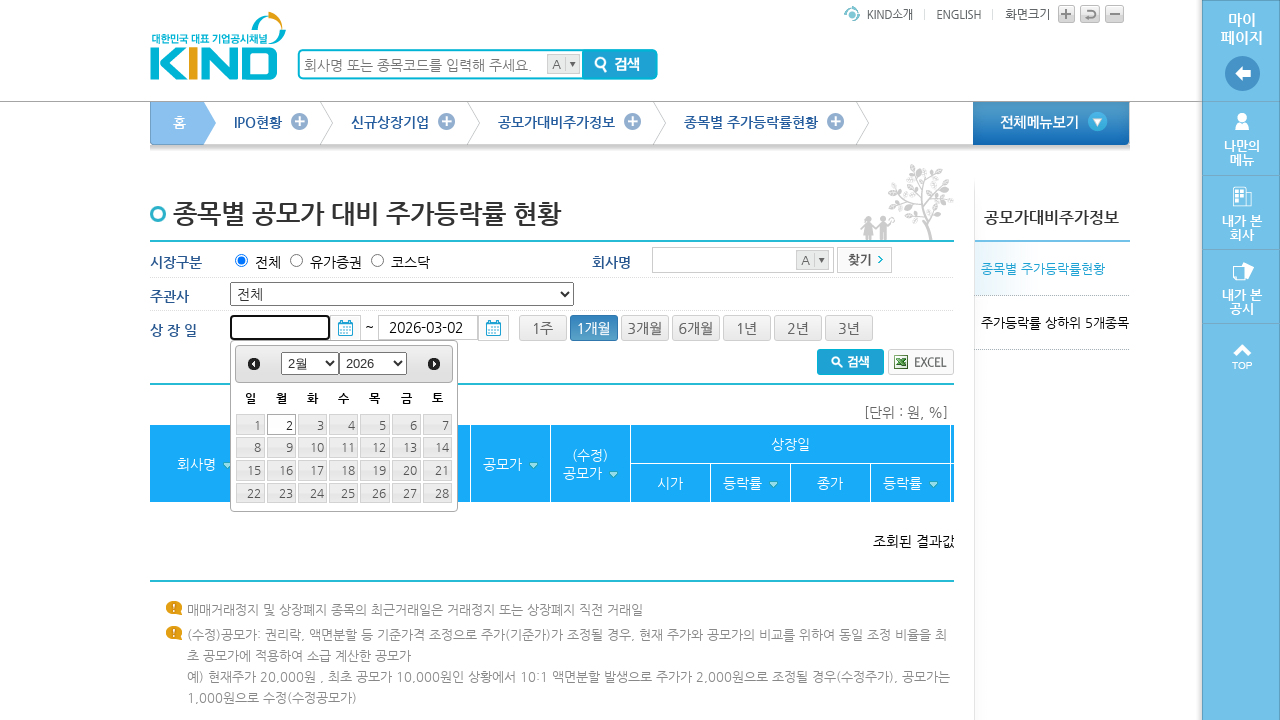

Filled start date input with '20180315' (March 15, 2018) on #fromDate
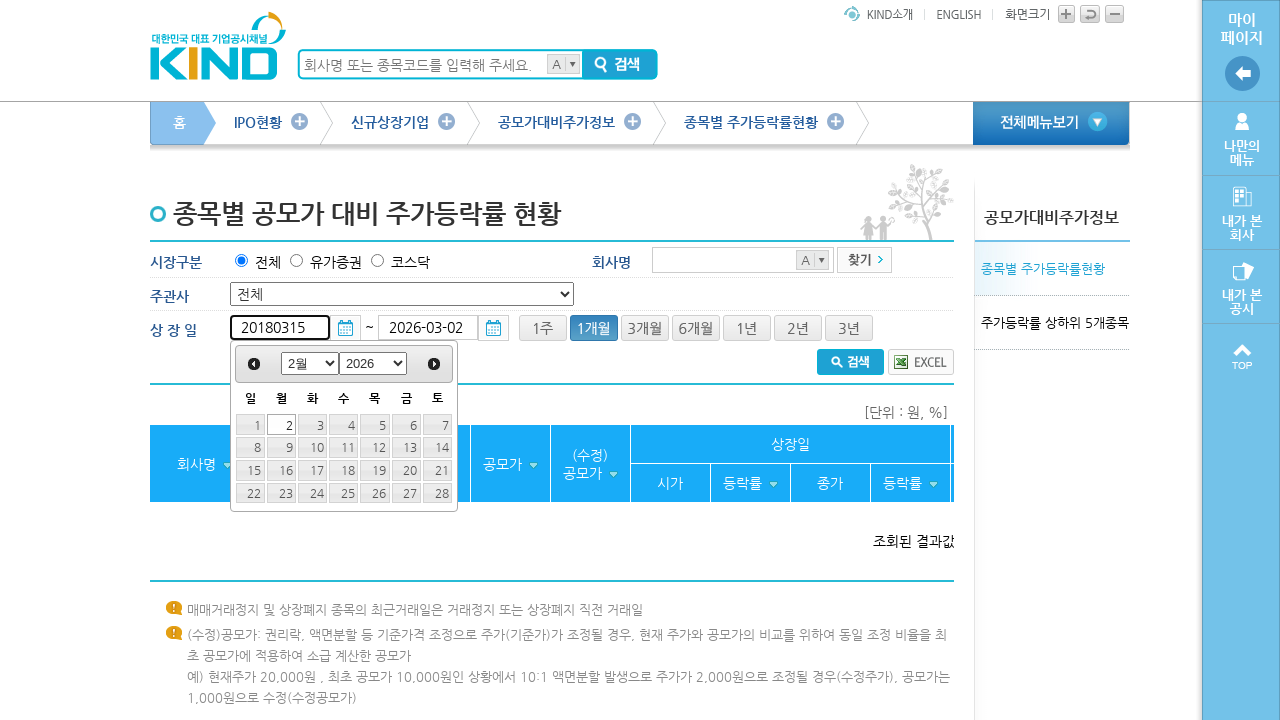

Clicked on end date input field (#toDate) with triple click to select all at (428, 328) on #toDate
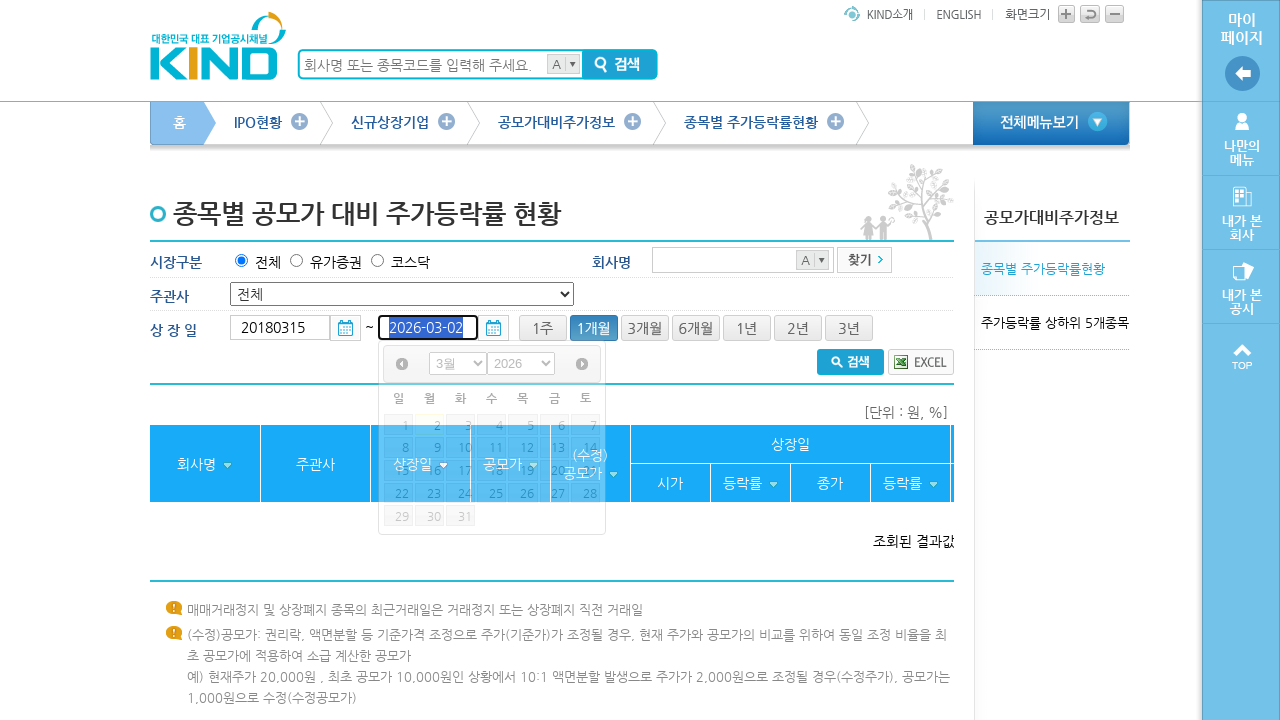

Waited 1 second for UI to settle
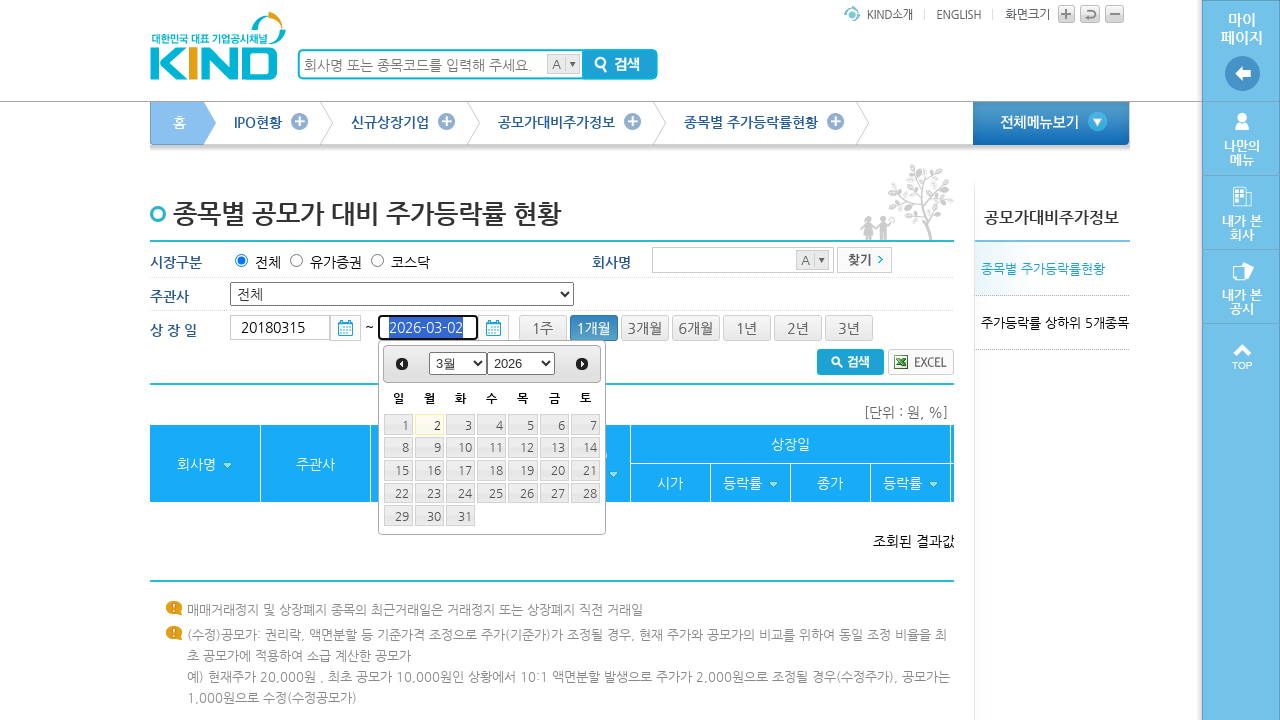

Cleared end date input field on #toDate
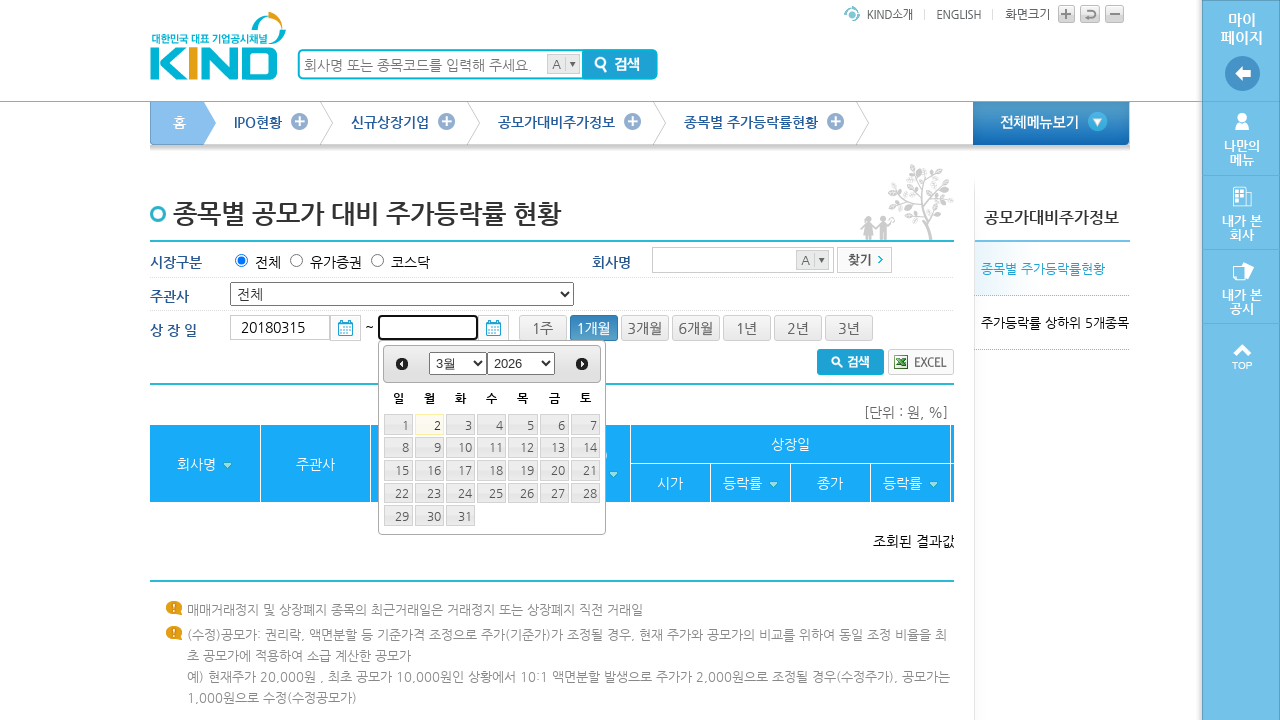

Filled end date input with '20200315' (March 15, 2020) on #toDate
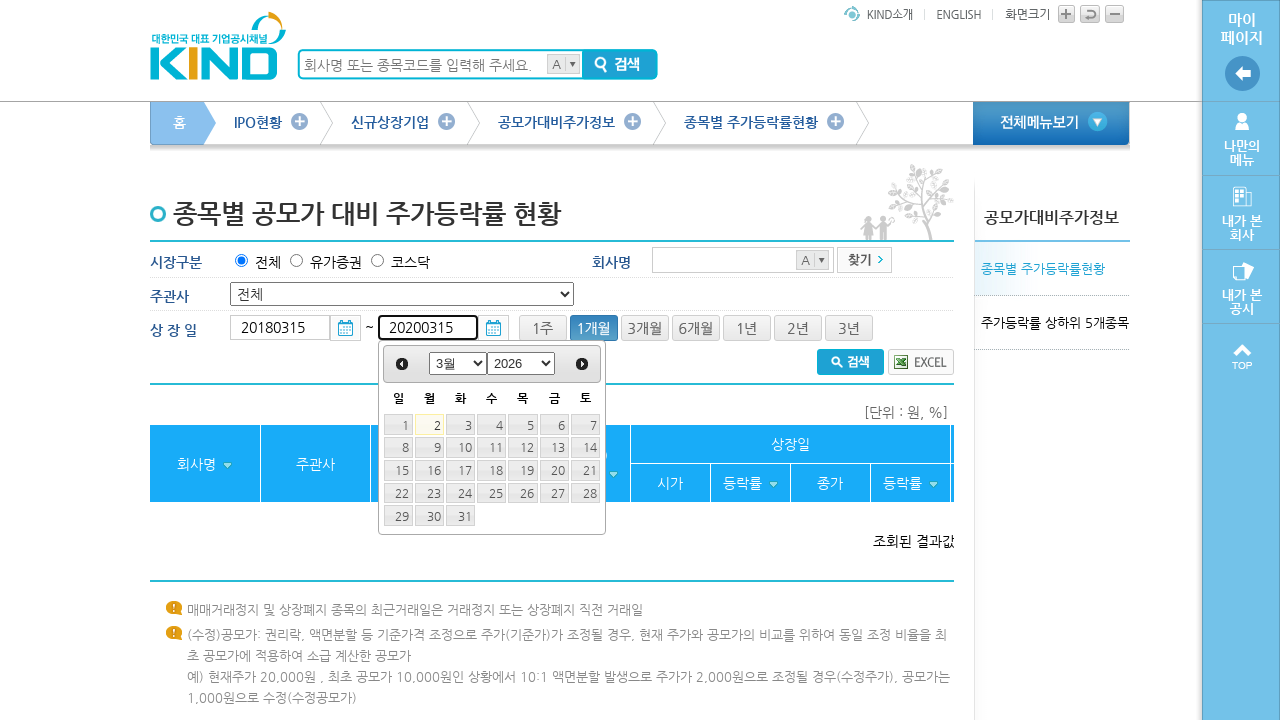

Clicked search button to apply date range filter at (850, 362) on .search-btn
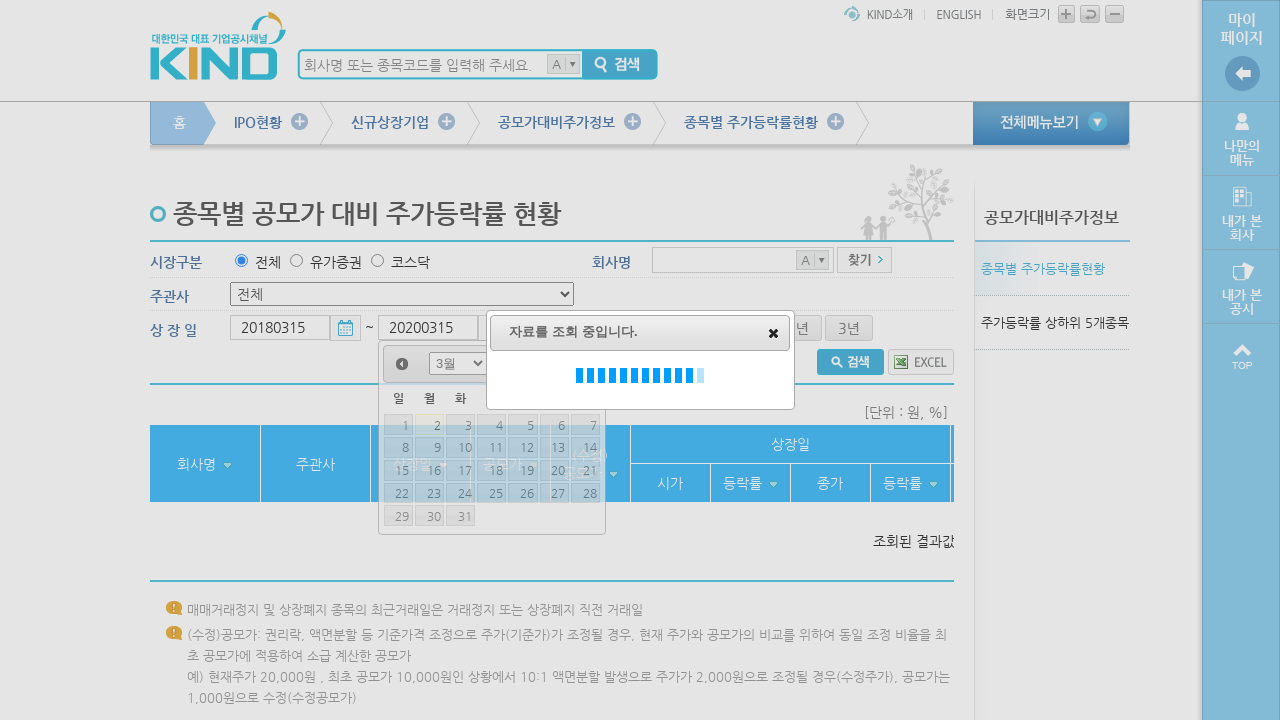

Waited 15 seconds for search results to load
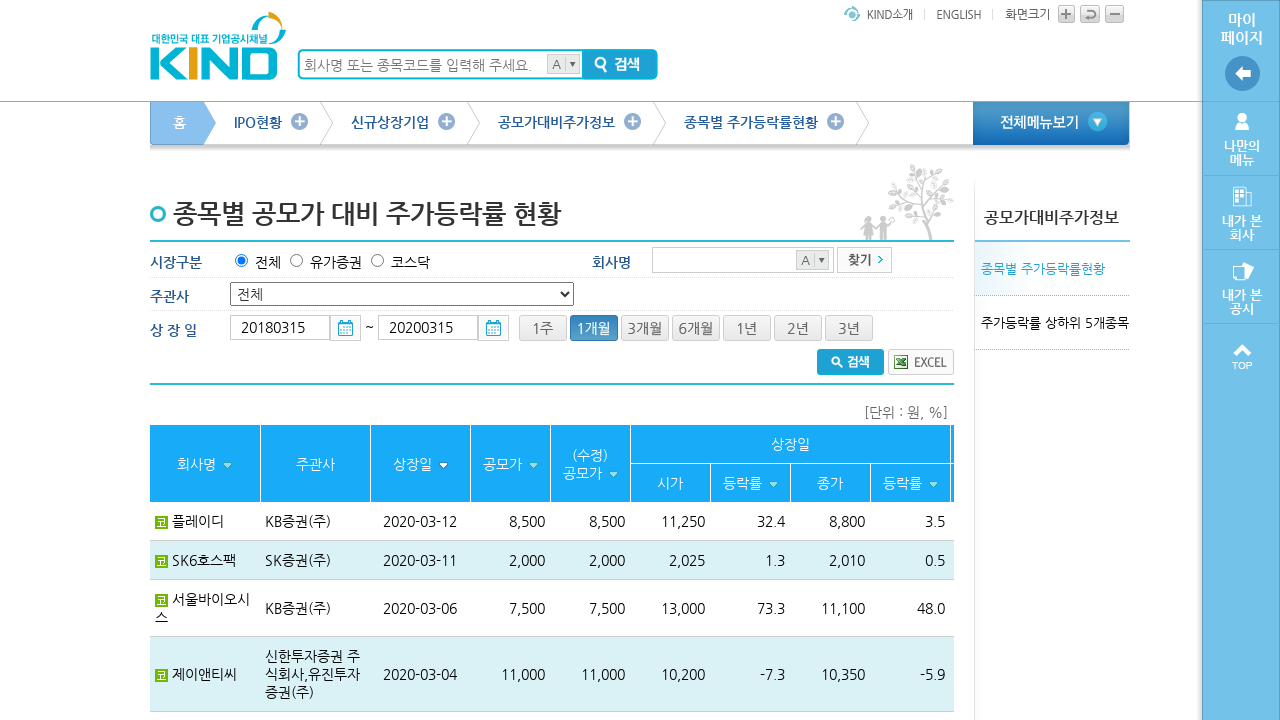

Verified table results appeared (table.list tbody tr)
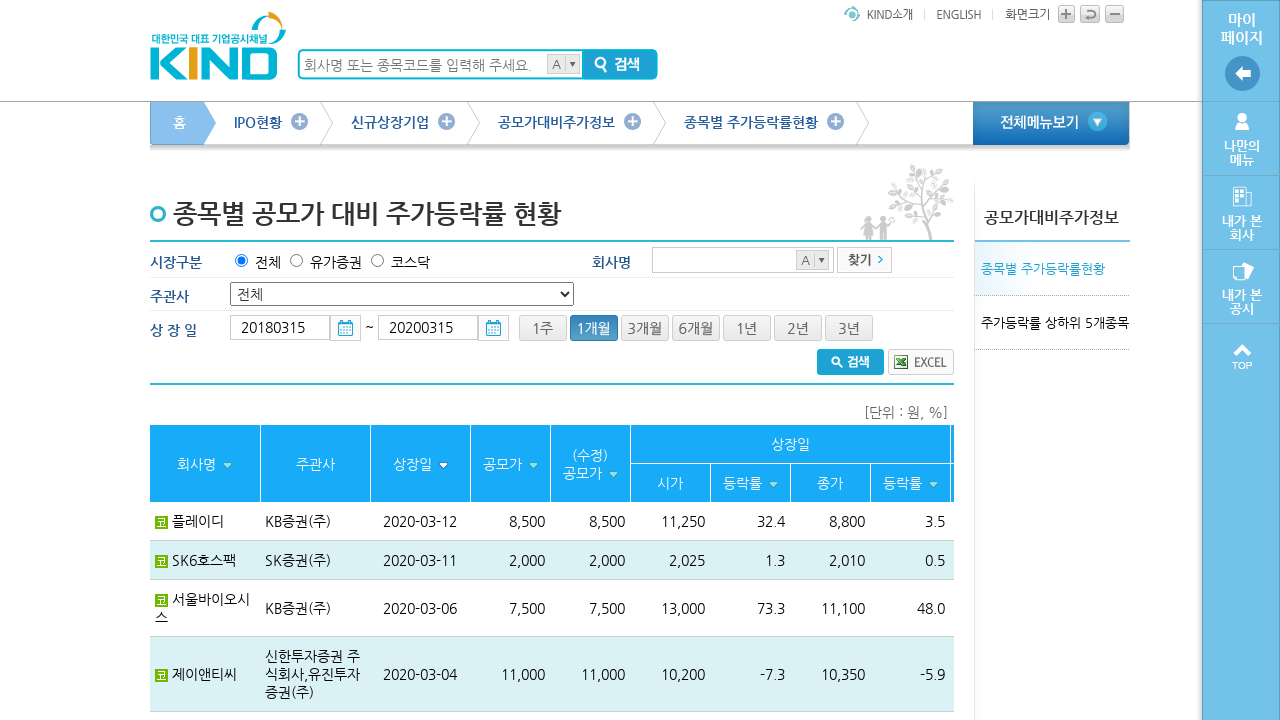

Clicked next page button to navigate to next page of results at (656, 360) on a.next >> nth=0
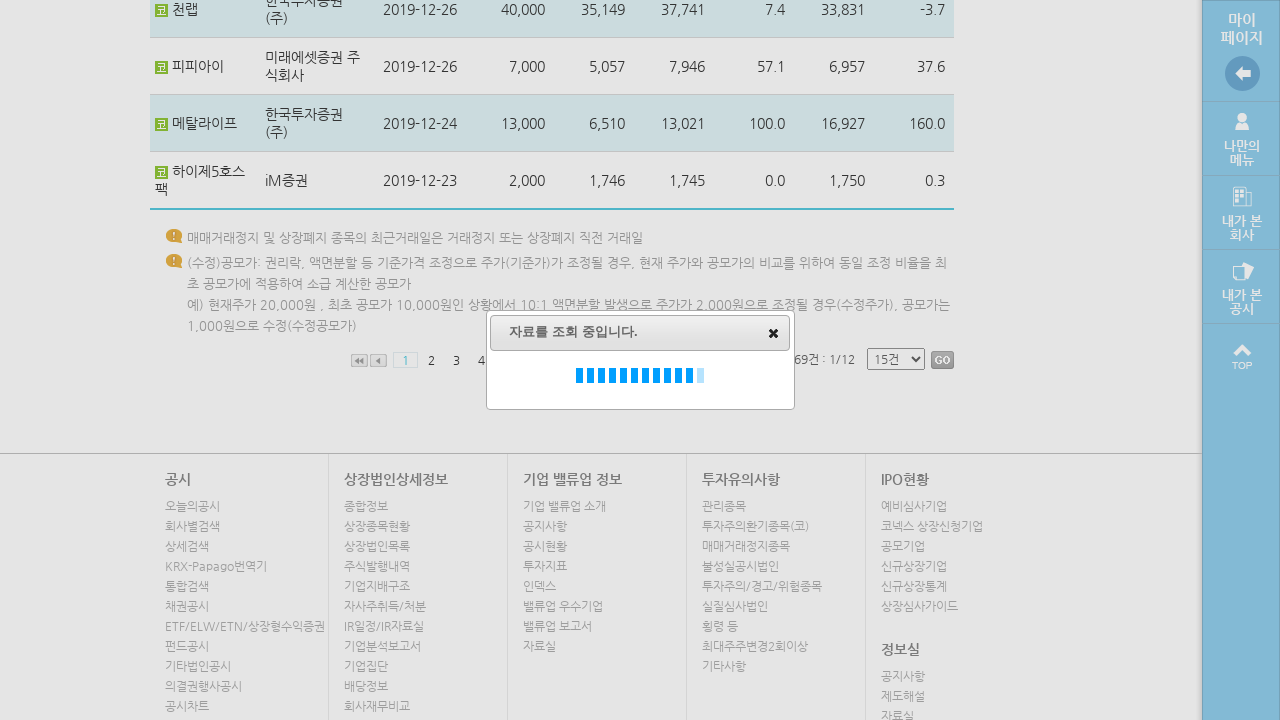

Waited 10 seconds for next page to load
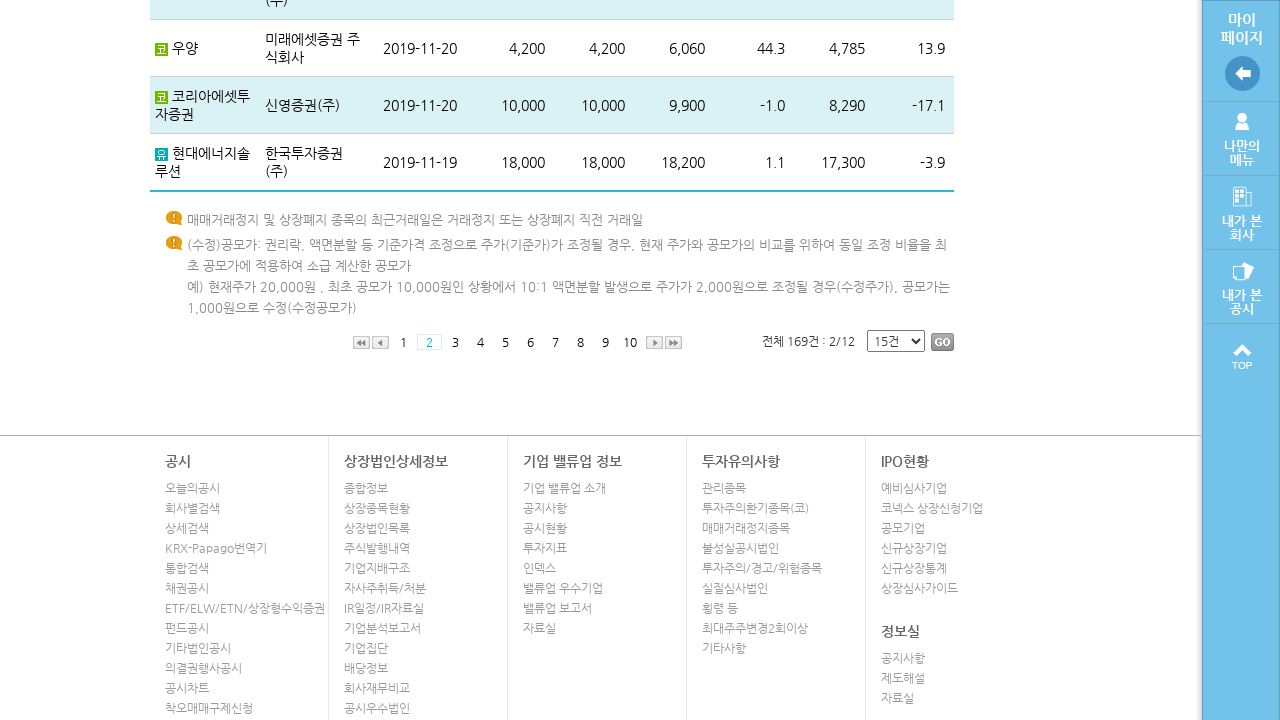

Verified next page results loaded (table.list tbody tr)
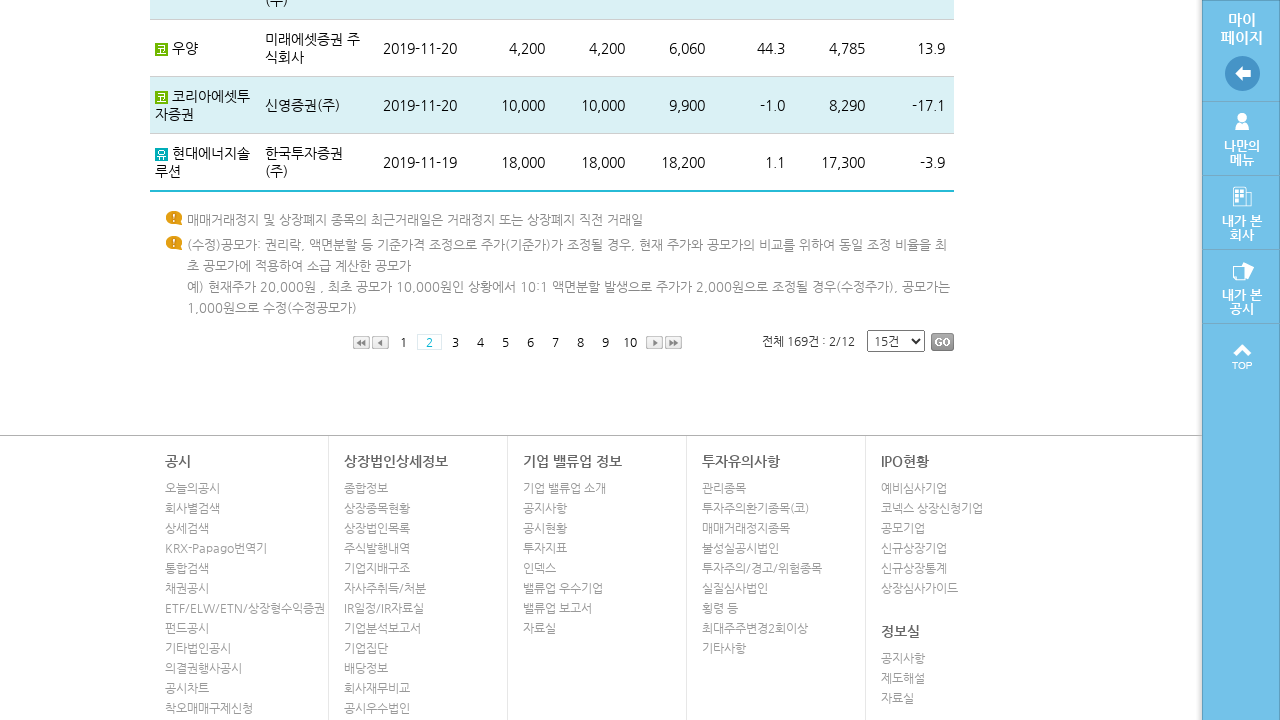

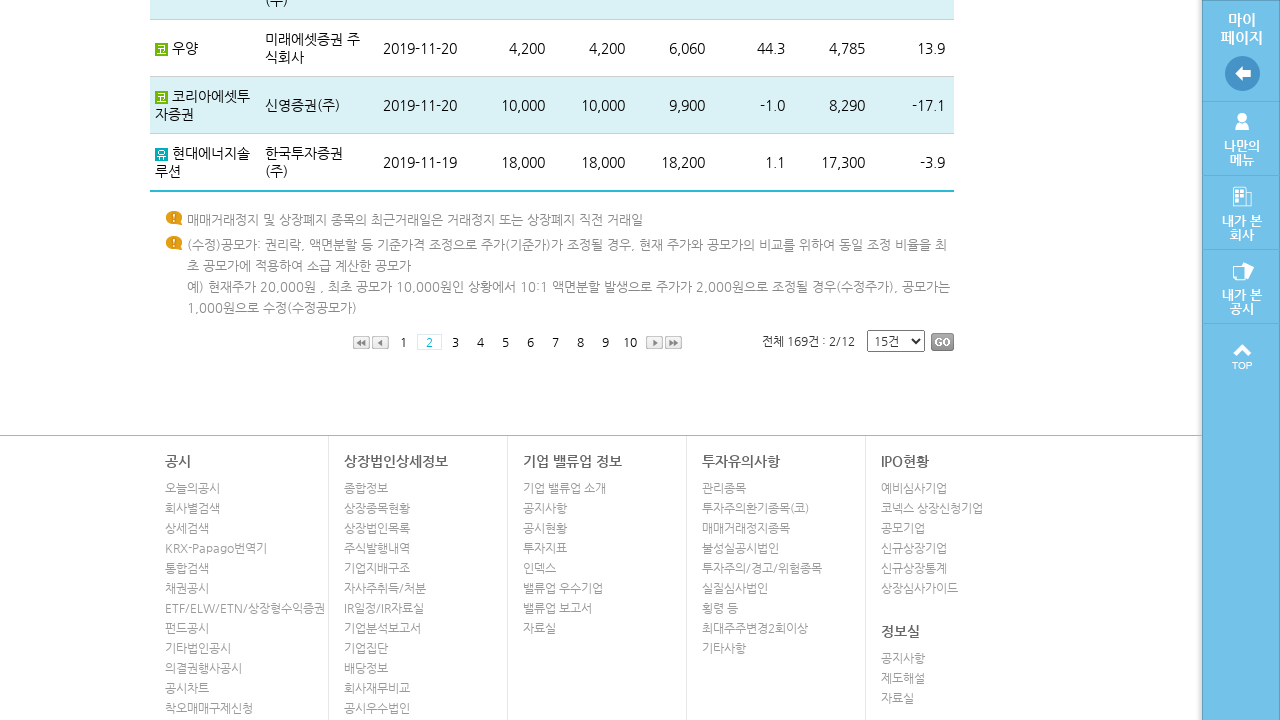